Tests the interaction between different form elements on a practice page - clicks a checkbox, retrieves its label text, selects the same option from a dropdown, enters the text in an input field, triggers an alert, and verifies the alert contains the expected text.

Starting URL: https://rahulshettyacademy.com/AutomationPractice/

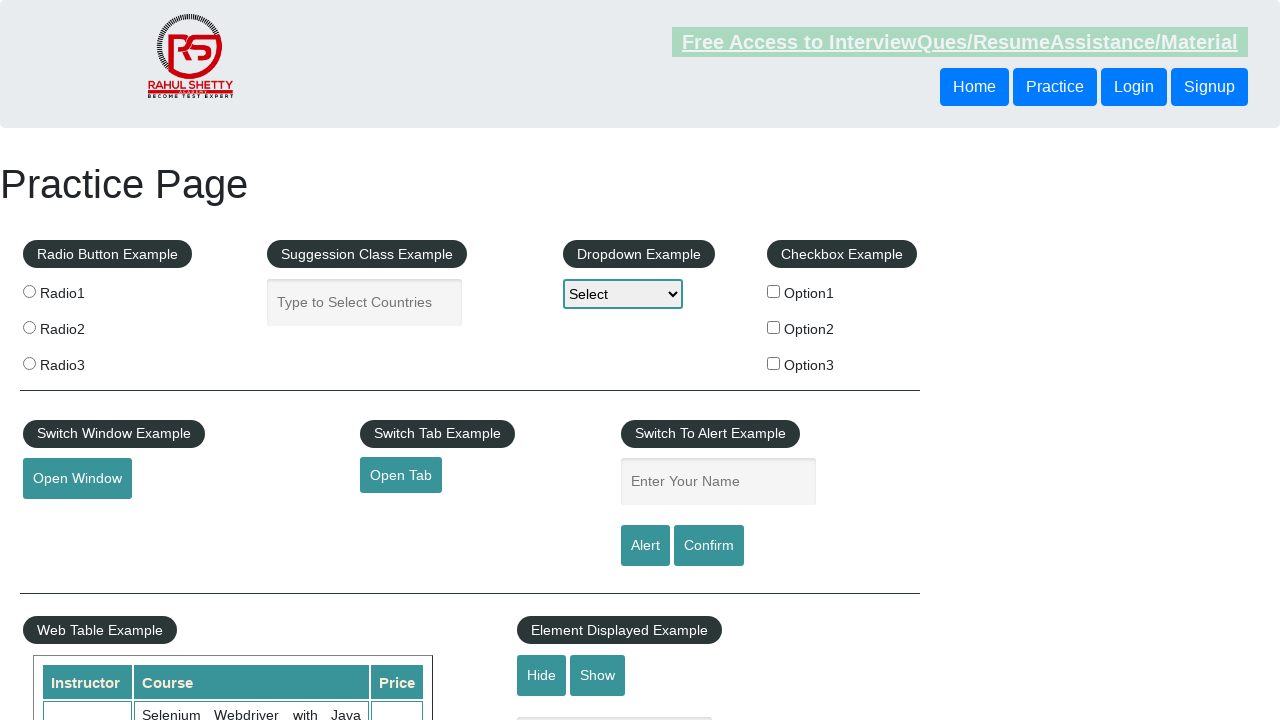

Clicked the second checkbox in the checkbox example section at (774, 327) on xpath=//*[@id='checkbox-example']/fieldset/label[2]/input
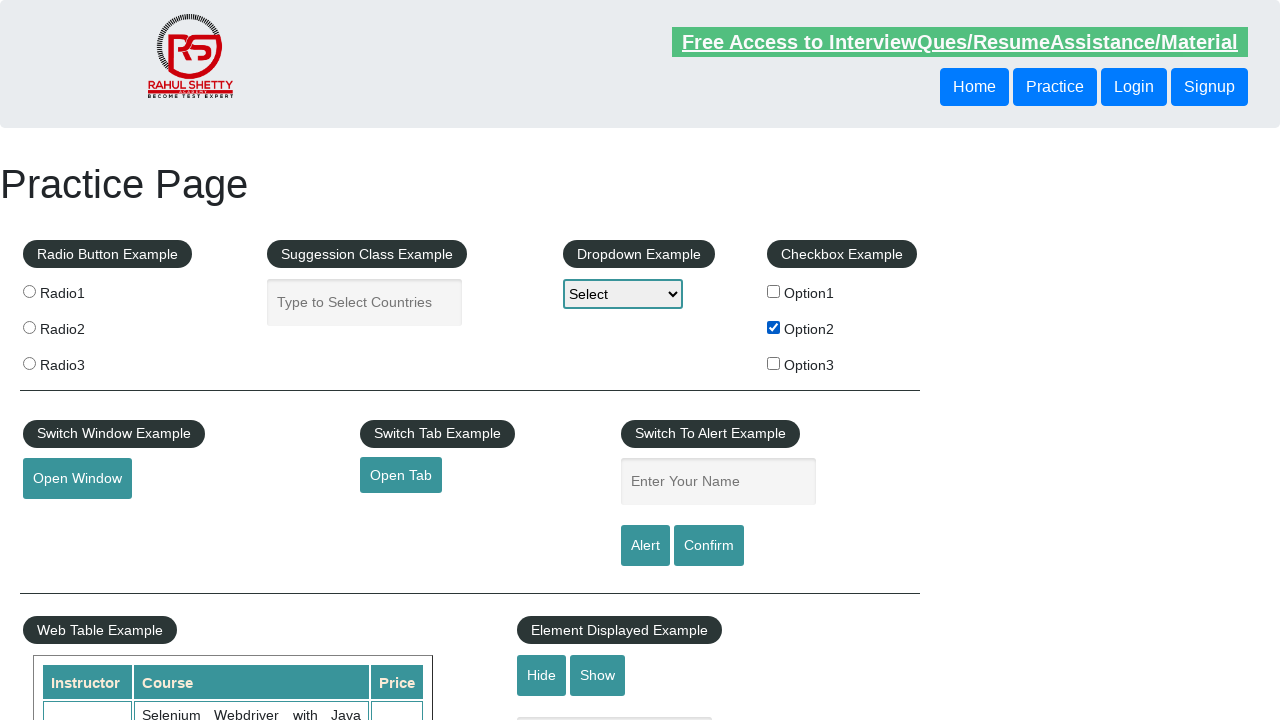

Retrieved checkbox label text: 'Option2'
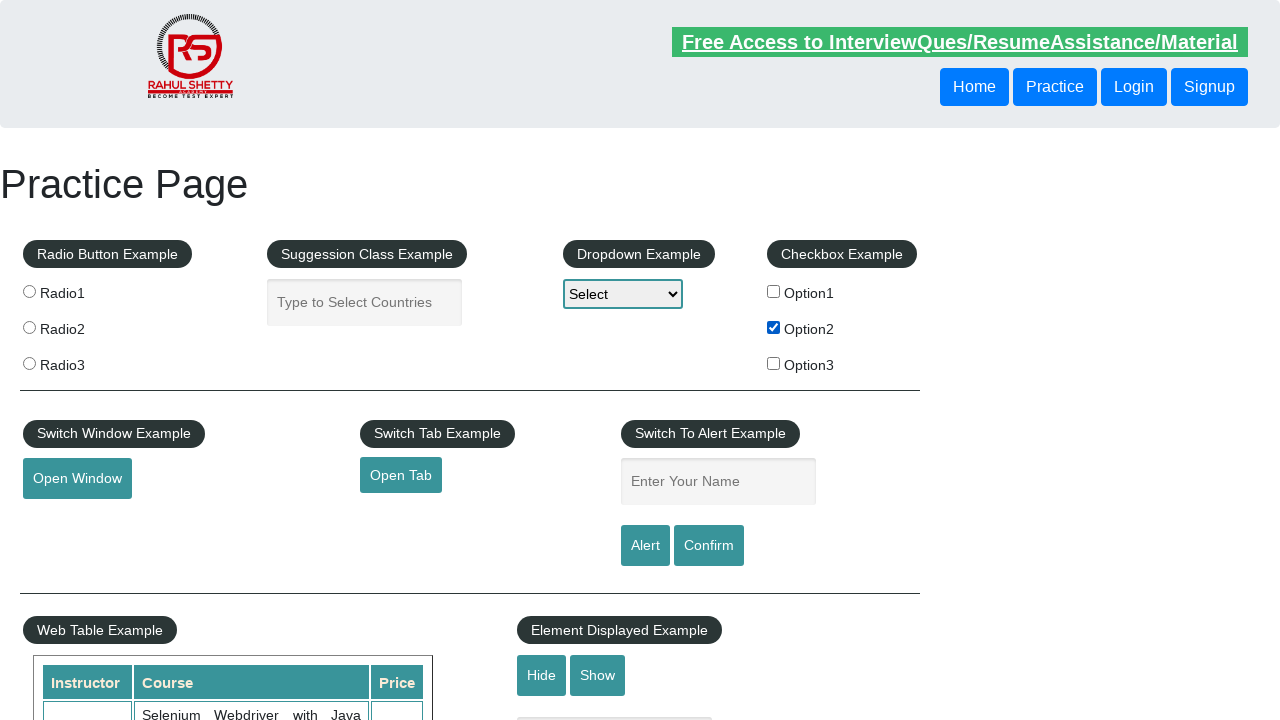

Selected 'Option2' from the dropdown on #dropdown-class-example
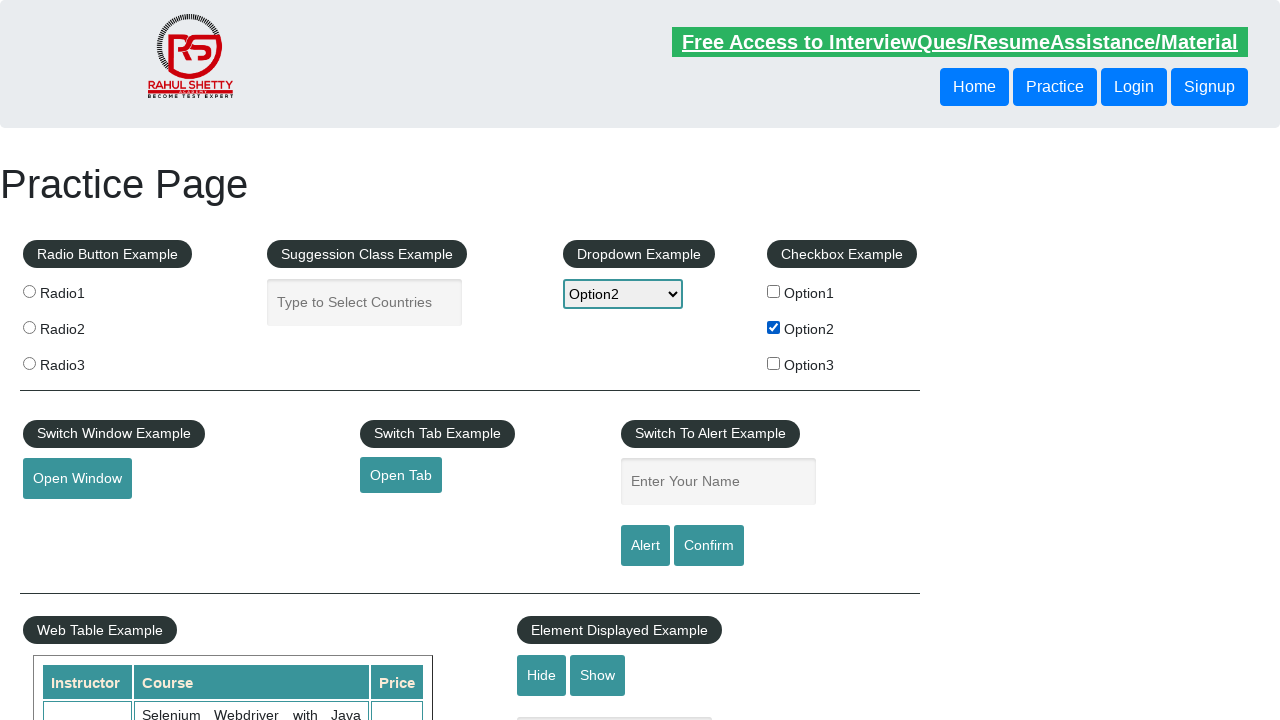

Entered 'Option2' in the input field on input[name='enter-name']
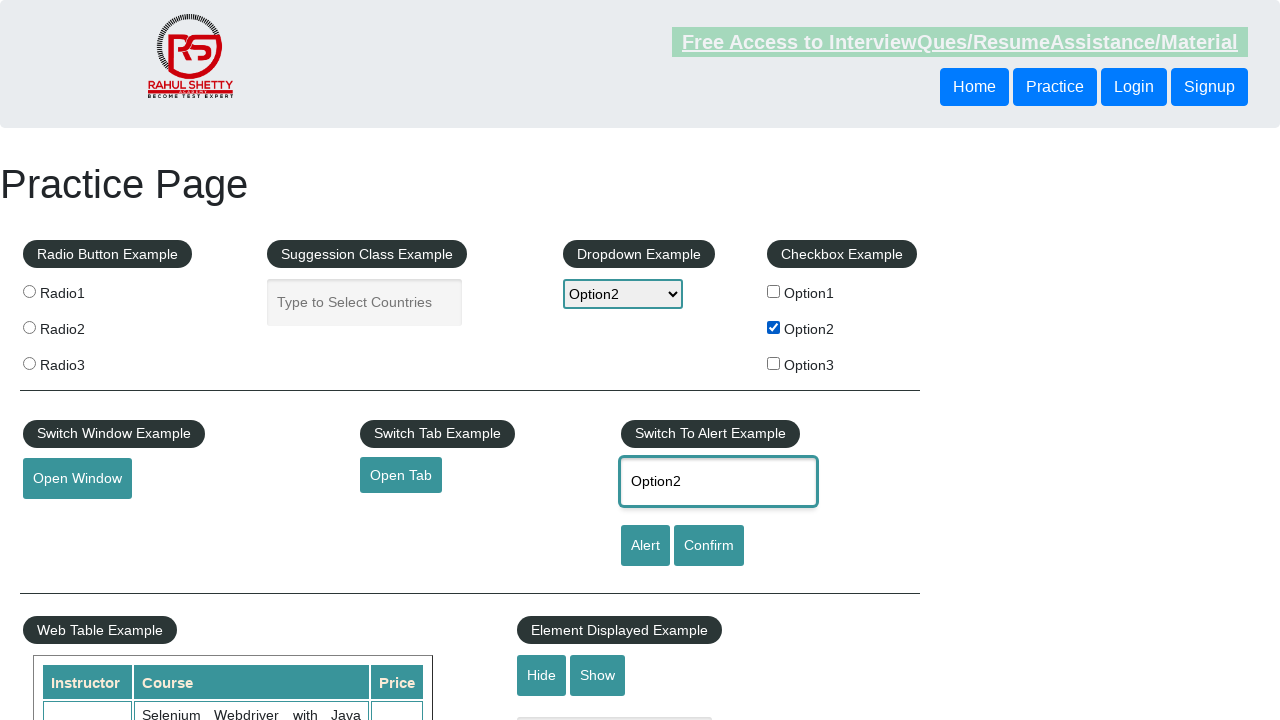

Clicked the alert button at (645, 546) on #alertbtn
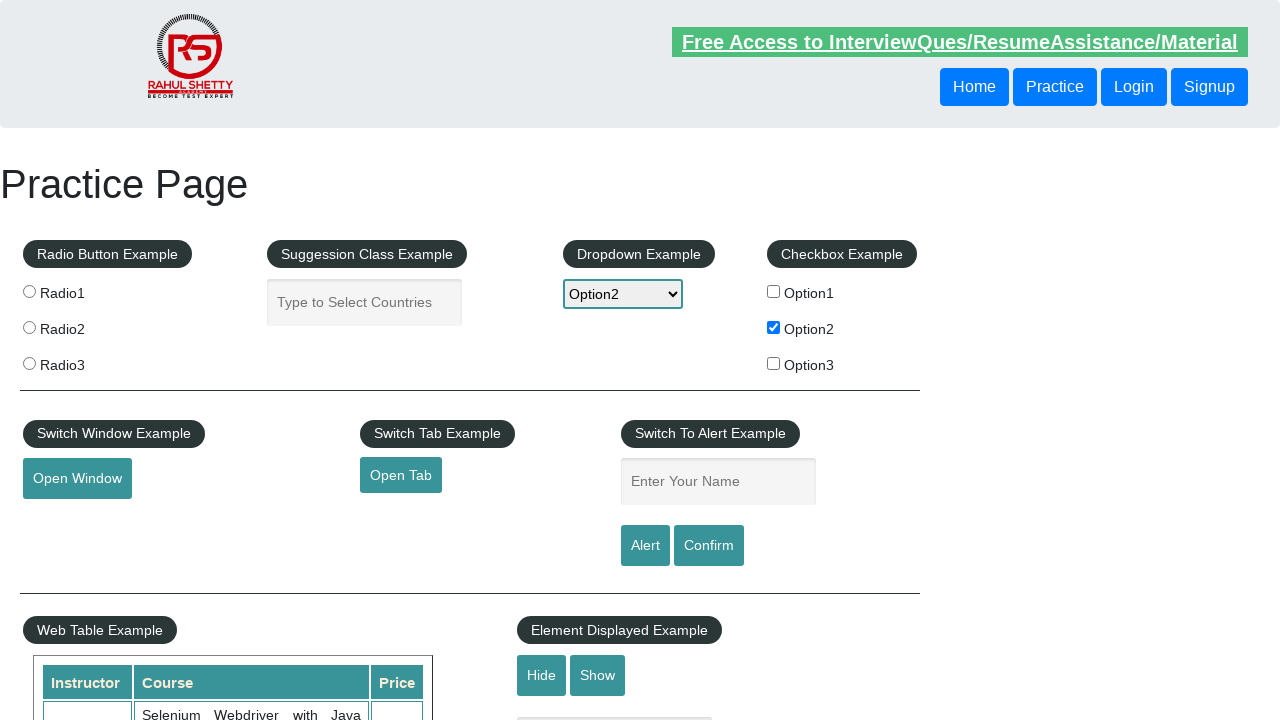

Evaluated alert text from page
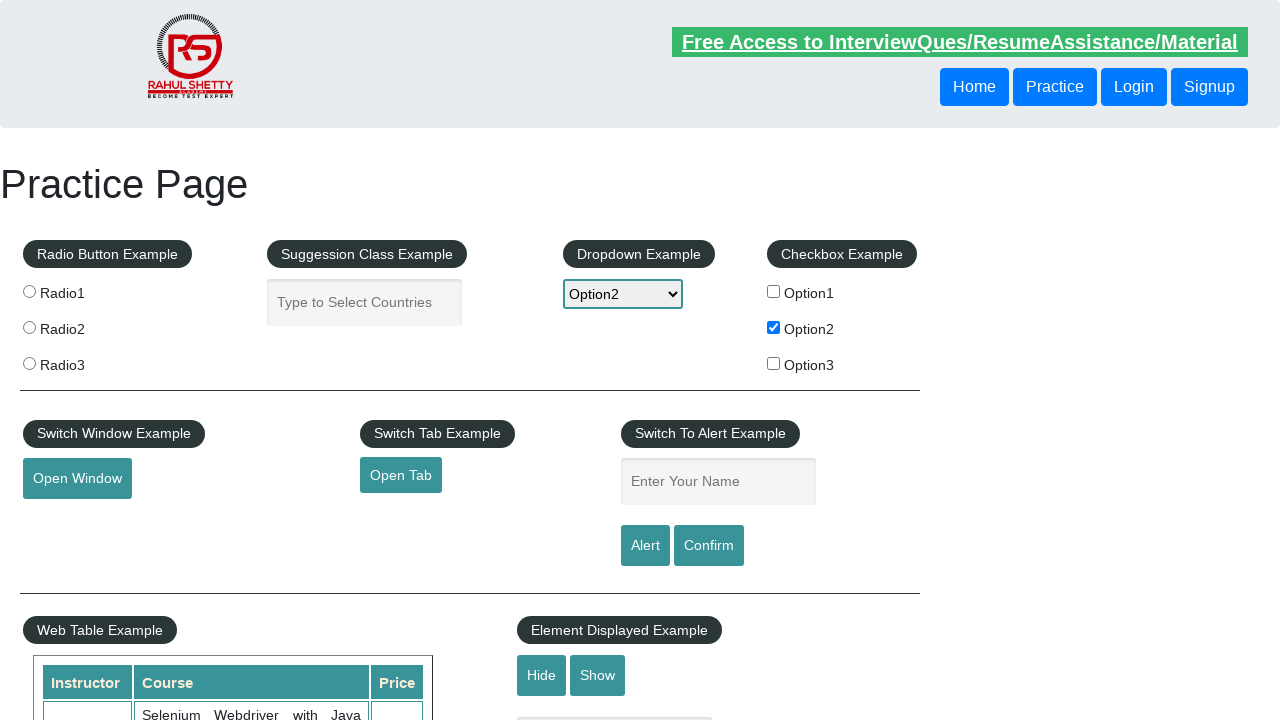

Set up dialog handler to capture and verify alert
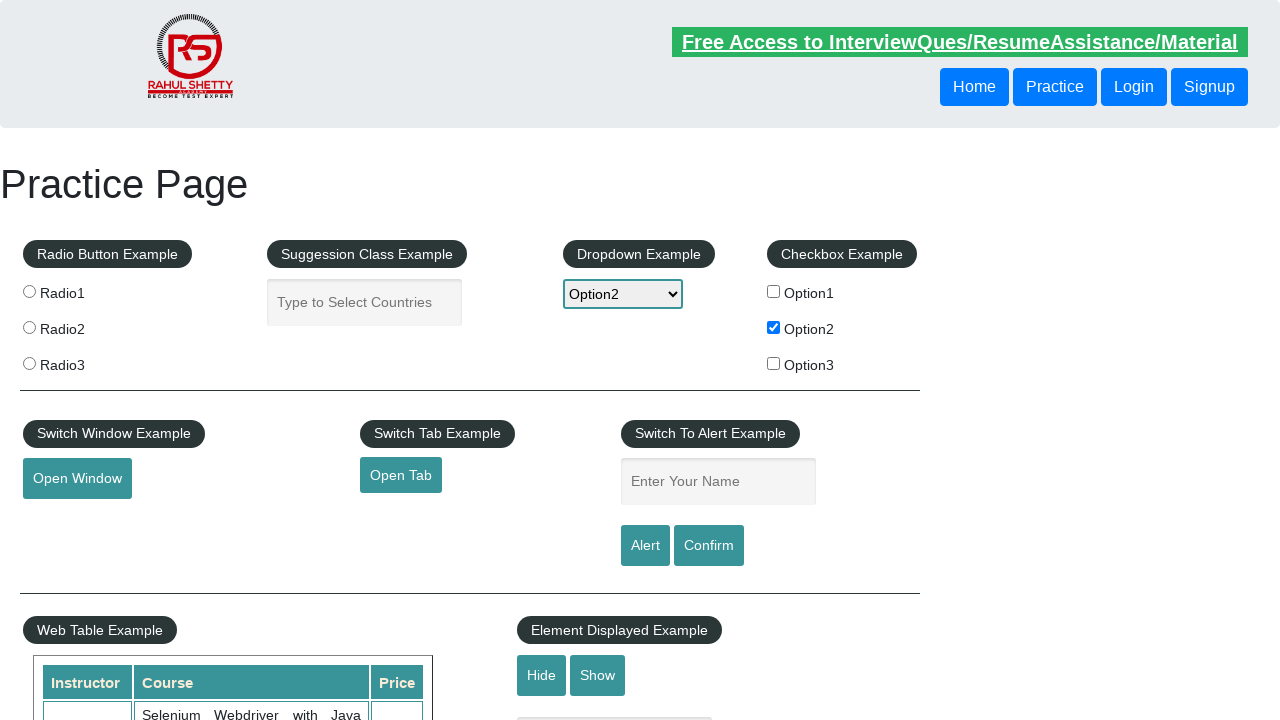

Re-entered 'Option2' in the input field to trigger alert again on input[name='enter-name']
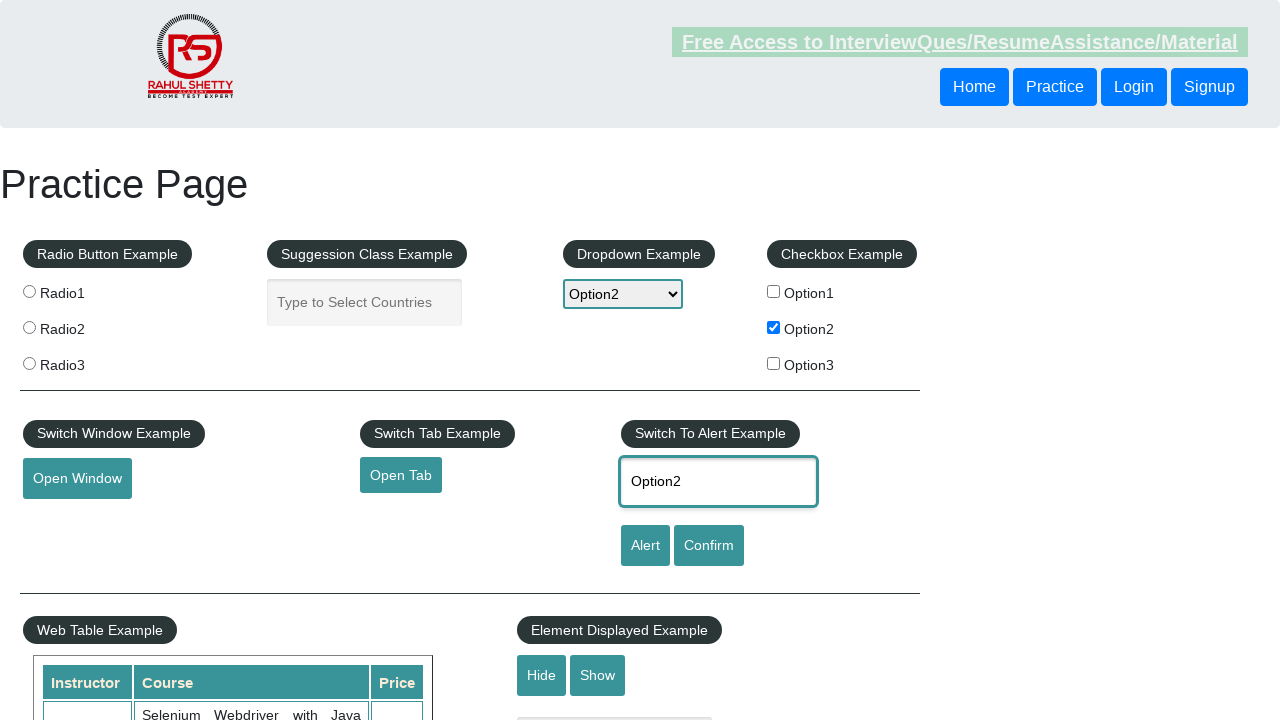

Clicked the alert button to trigger the alert dialog at (645, 546) on #alertbtn
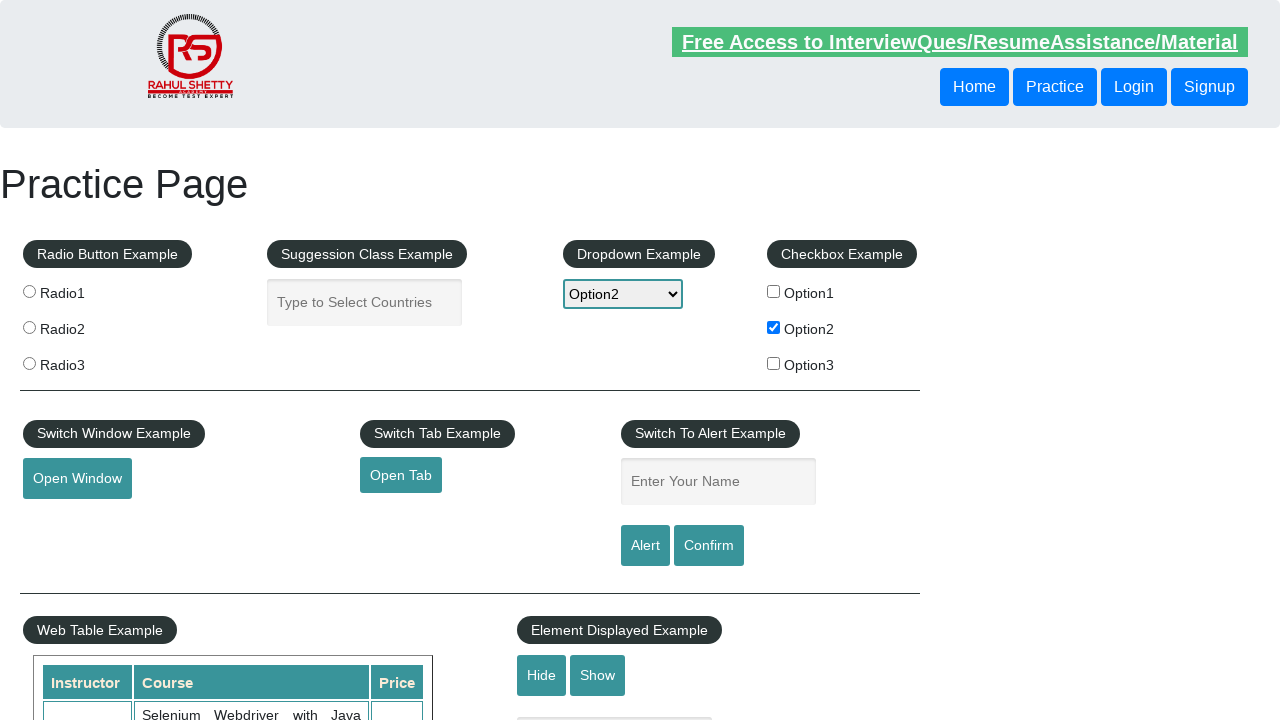

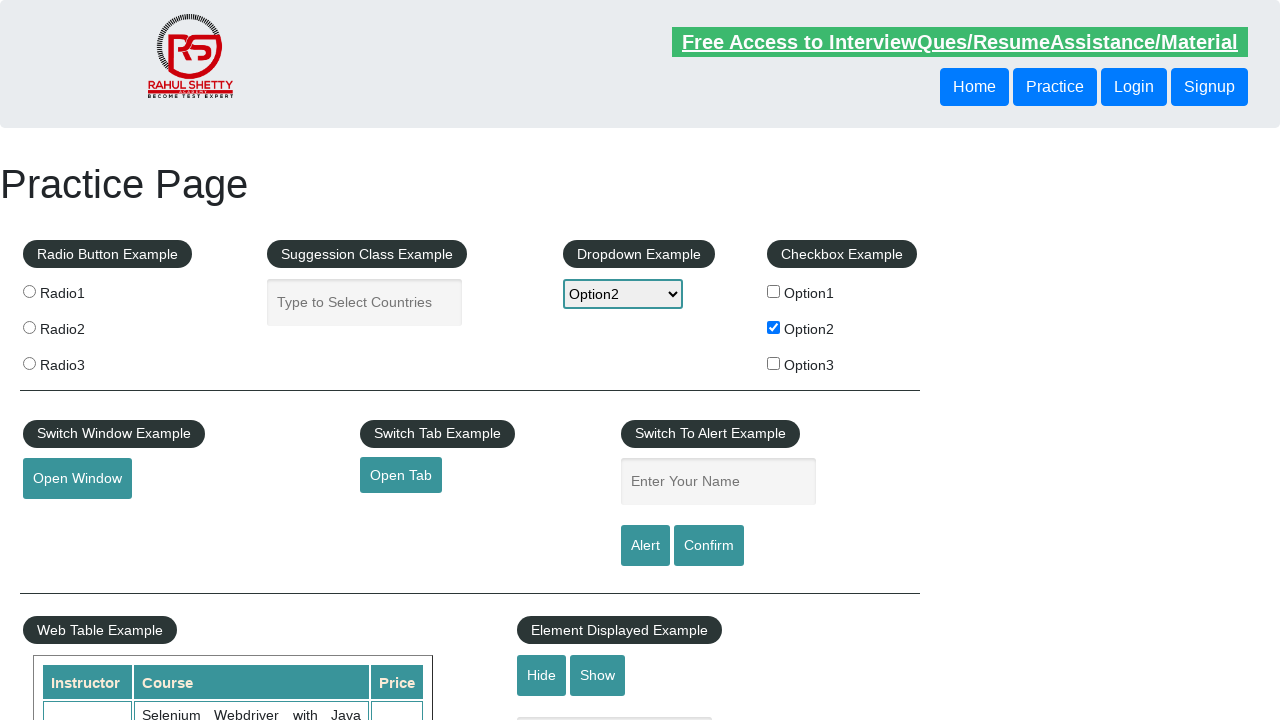